Navigates to Cash Converters search results page, waits for product items to load, and scrolls to the bottom of the page to trigger lazy loading of content.

Starting URL: https://www.cashconverters.com.au/search-results?query=laptop&page=10

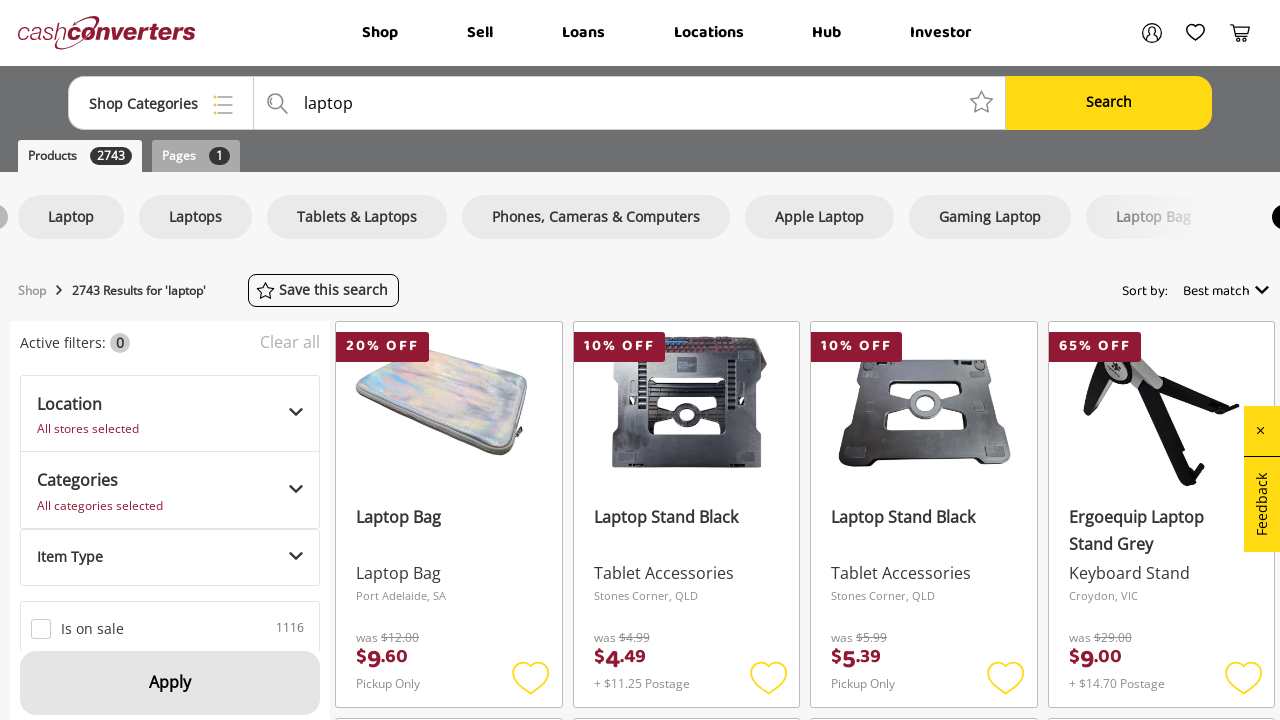

Waited for product items to load on Cash Converters search results page
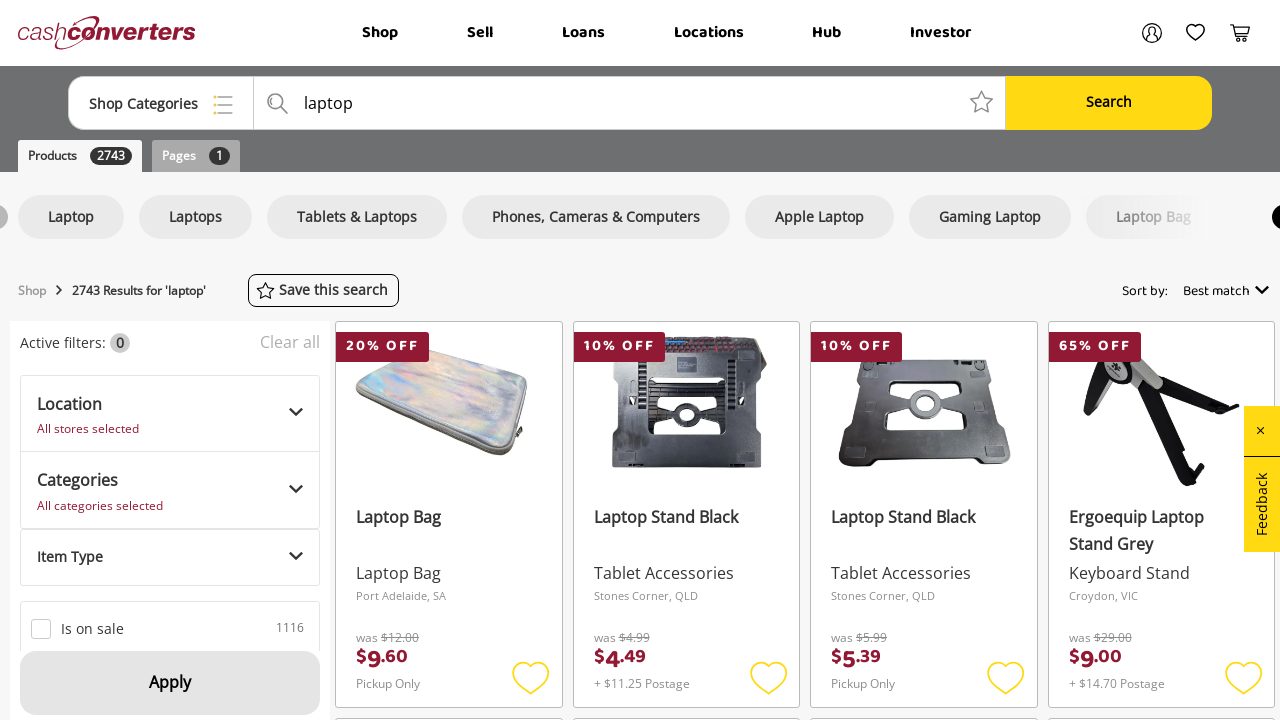

Scrolled to bottom of page to trigger lazy loading
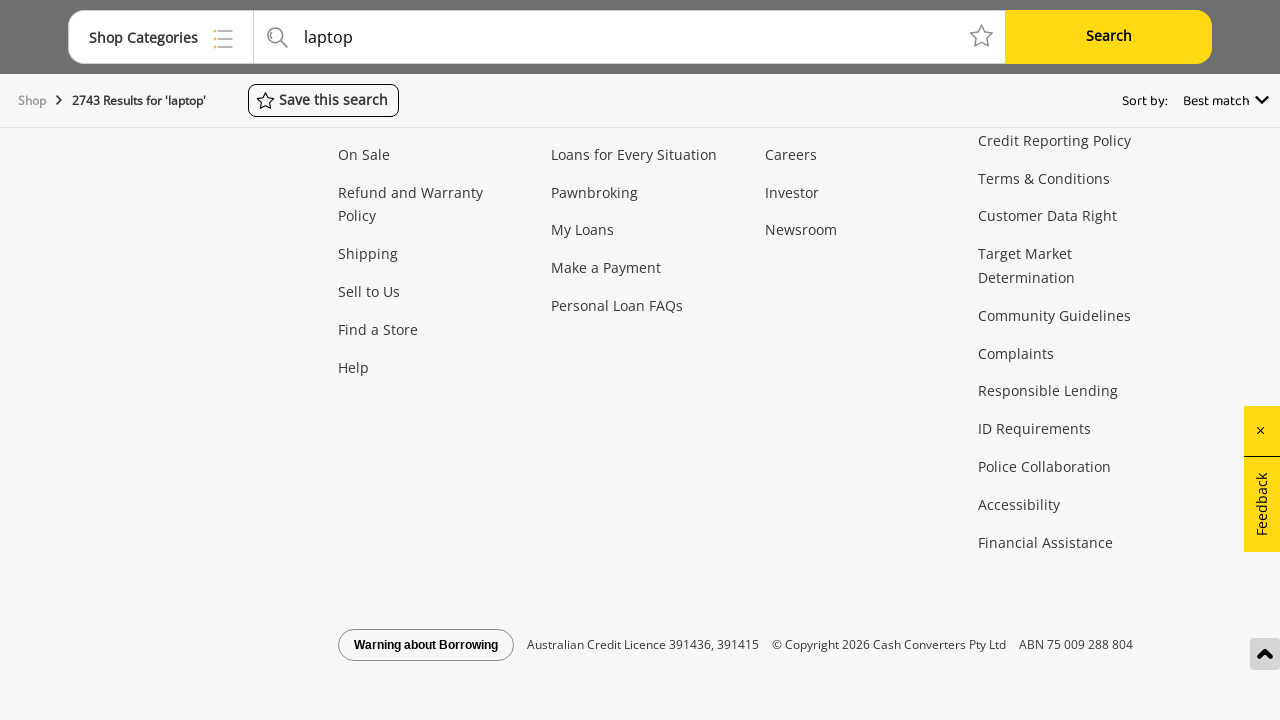

Waited for additional lazy-loaded product items to appear after scrolling
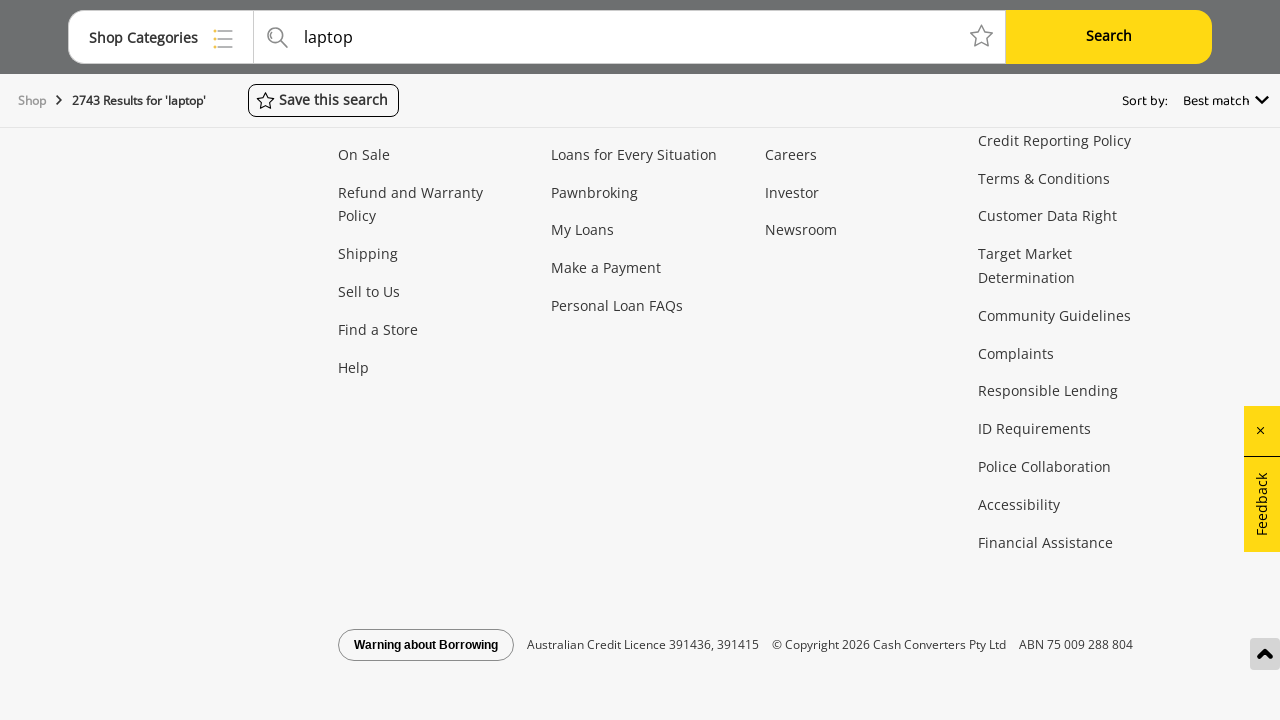

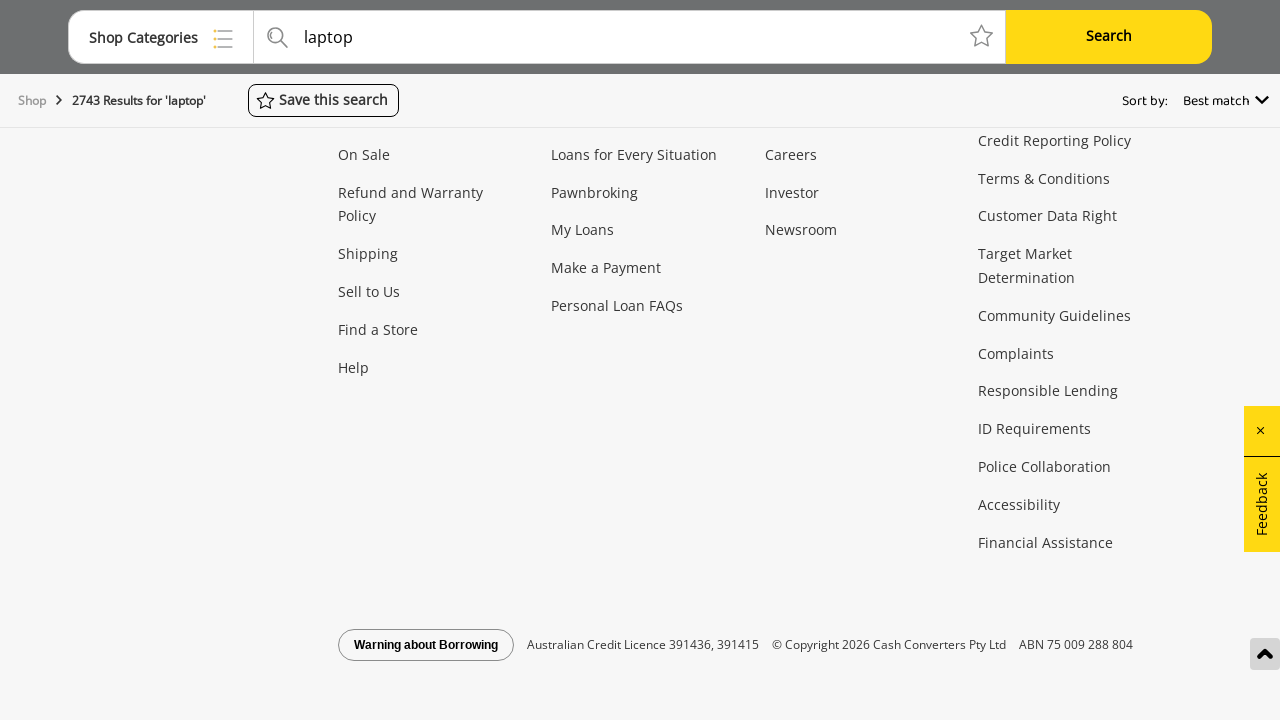